Tests the Visual Crosswords game on Google Arts & Culture by clicking the Play game button and then starting the game within an iframe

Starting URL: https://artsandculture.google.com/experiment/visual-crosswords-with-david-kwong/QQEsZUk4houiLQ

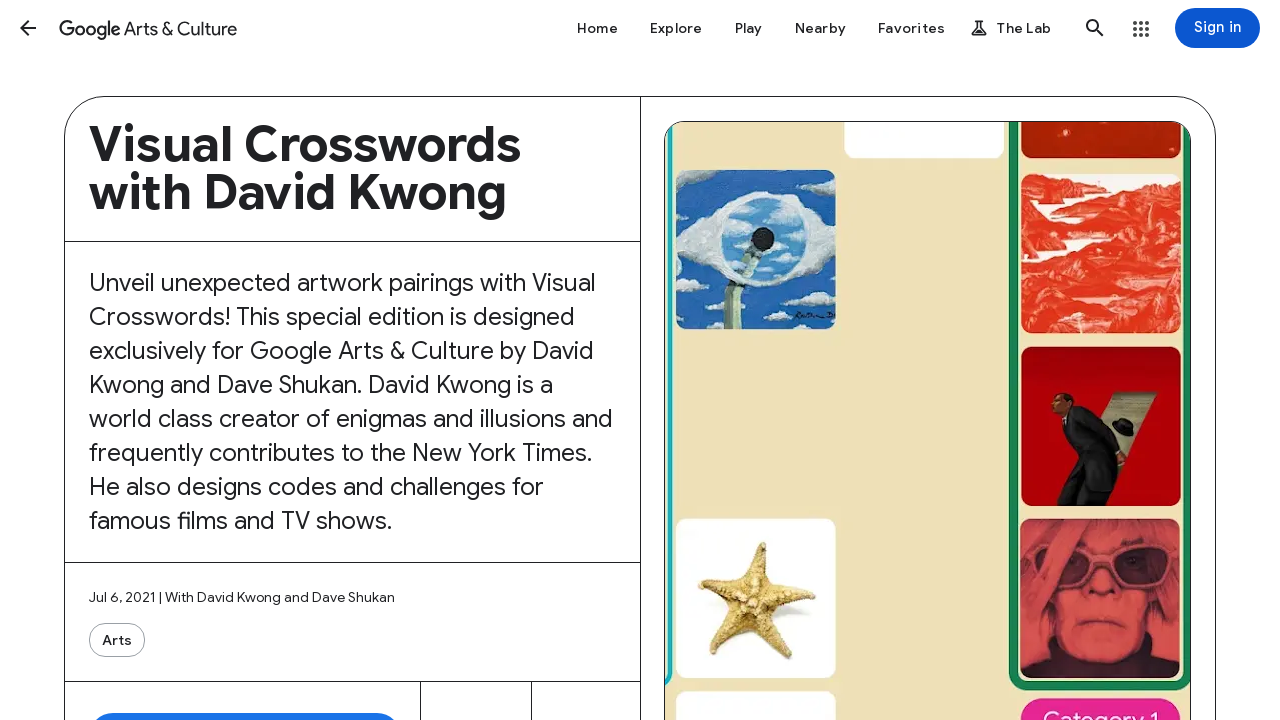

Clicked the Play game button on Visual Crosswords page at (245, 696) on internal:role=button[name="Play game"i]
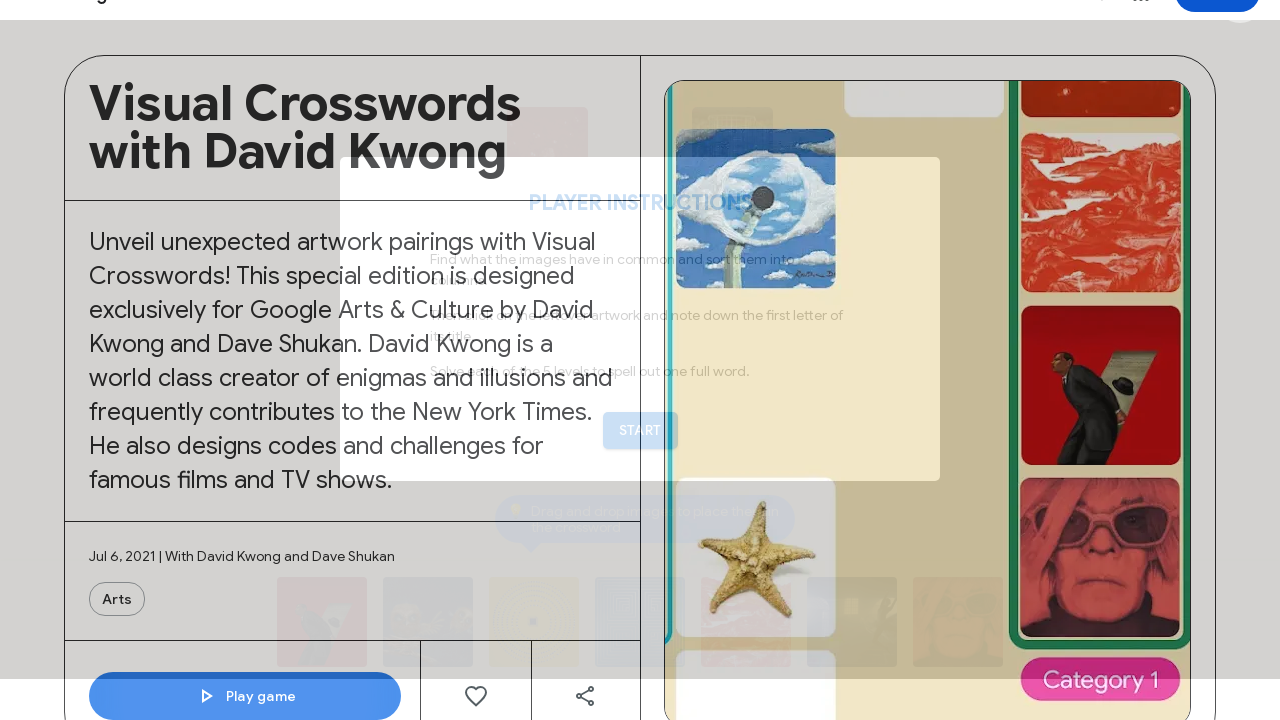

Clicked the Start button inside the game iframe to begin the game at (640, 472) on iframe >> internal:control=enter-frame >> internal:role=button[name="Start"i]
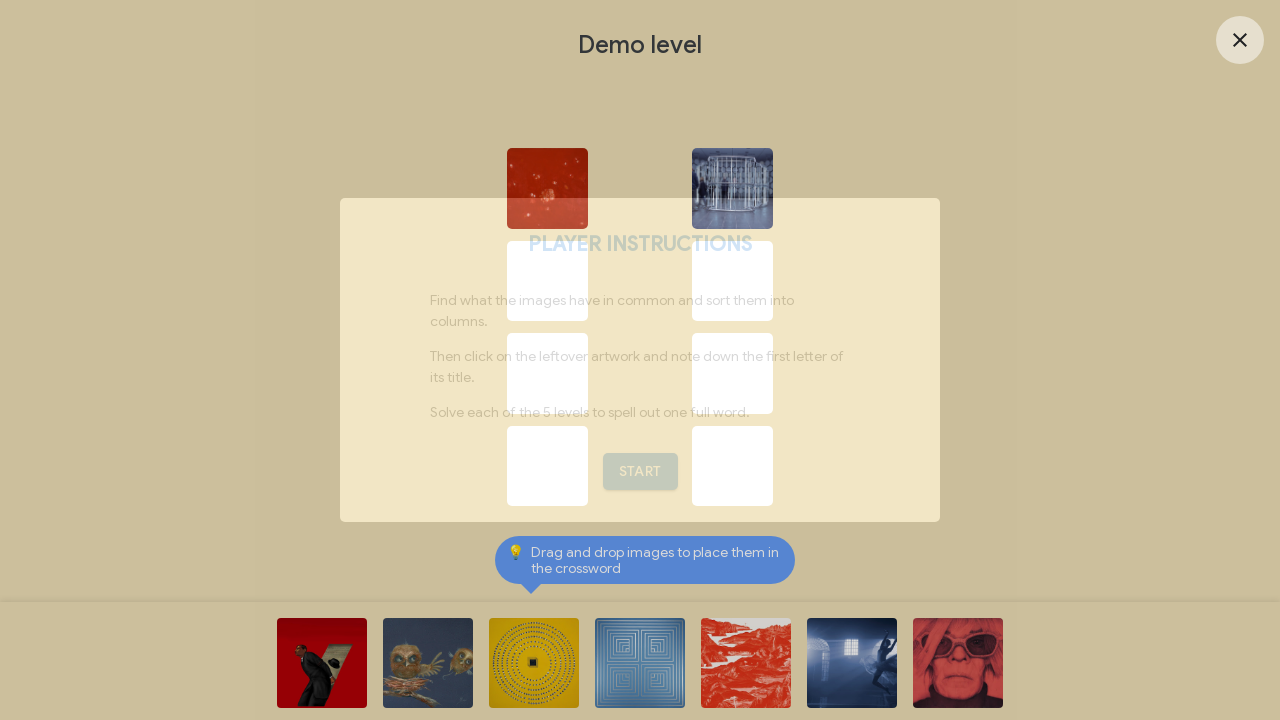

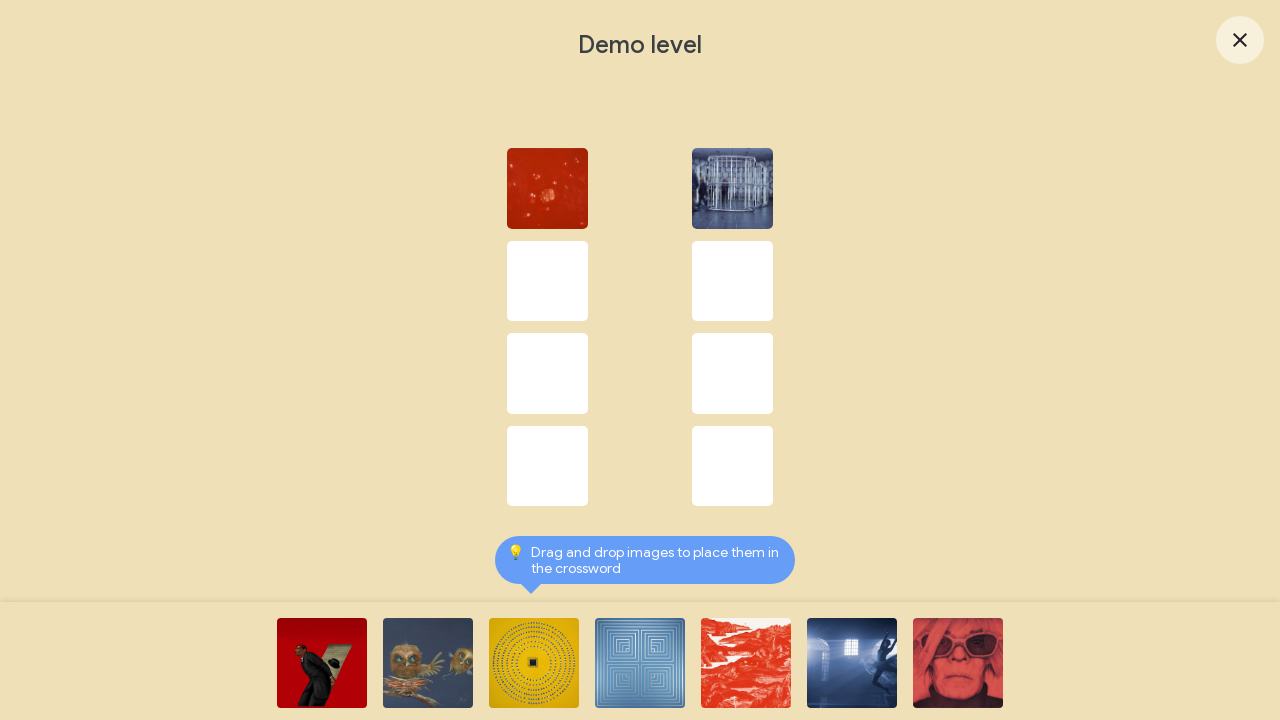